Tests adding todo items by creating two todos and verifying they appear in the list

Starting URL: https://demo.playwright.dev/todomvc

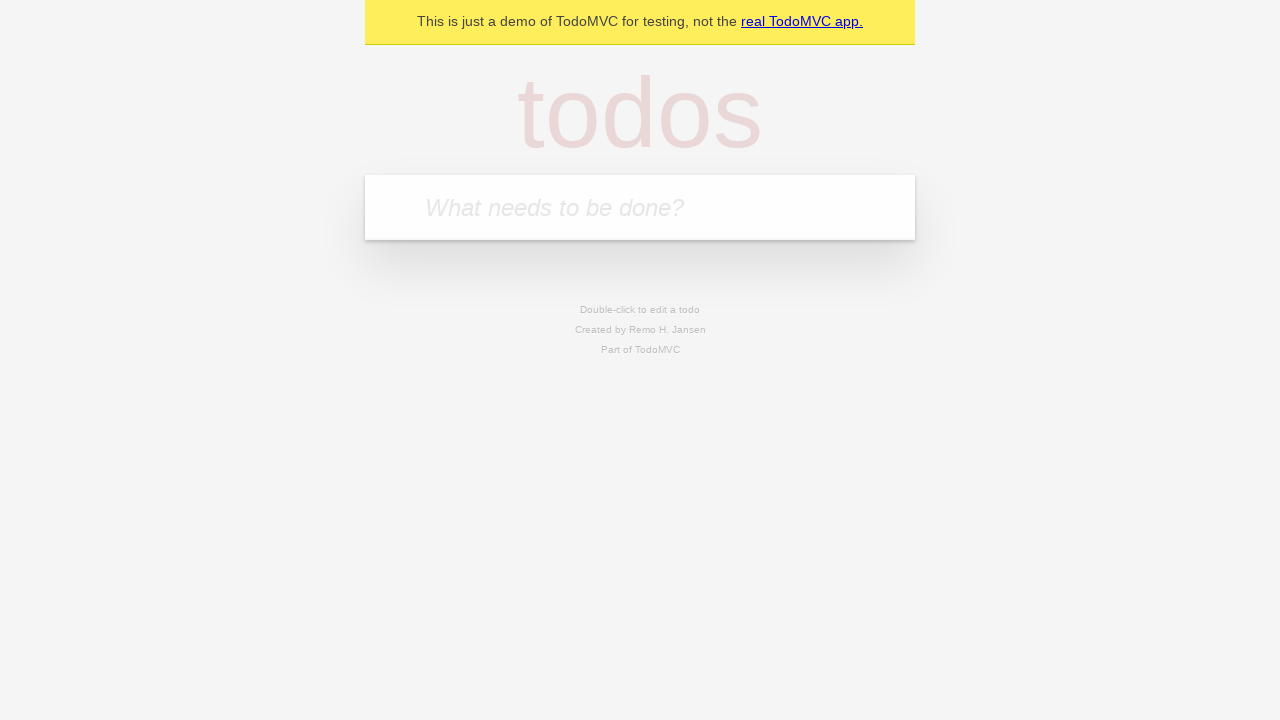

Filled todo input field with 'buy some cheese' on internal:attr=[placeholder="What needs to be done?"i]
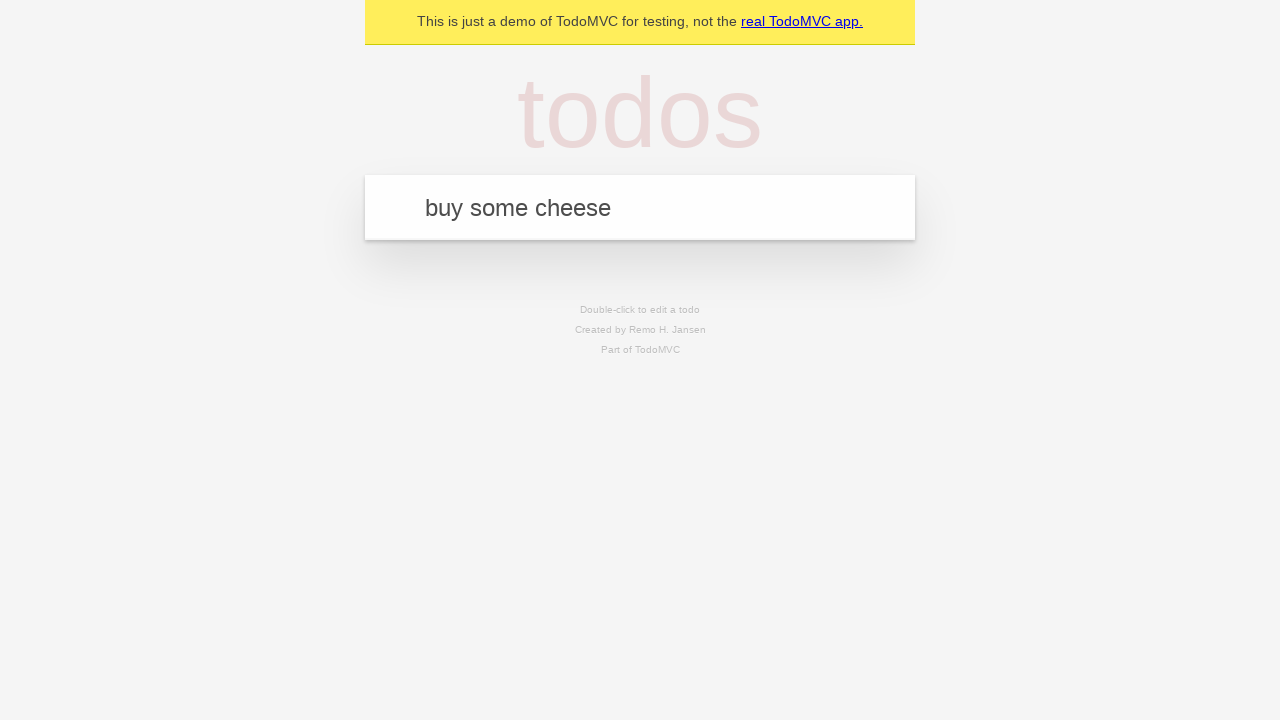

Pressed Enter to create first todo on internal:attr=[placeholder="What needs to be done?"i]
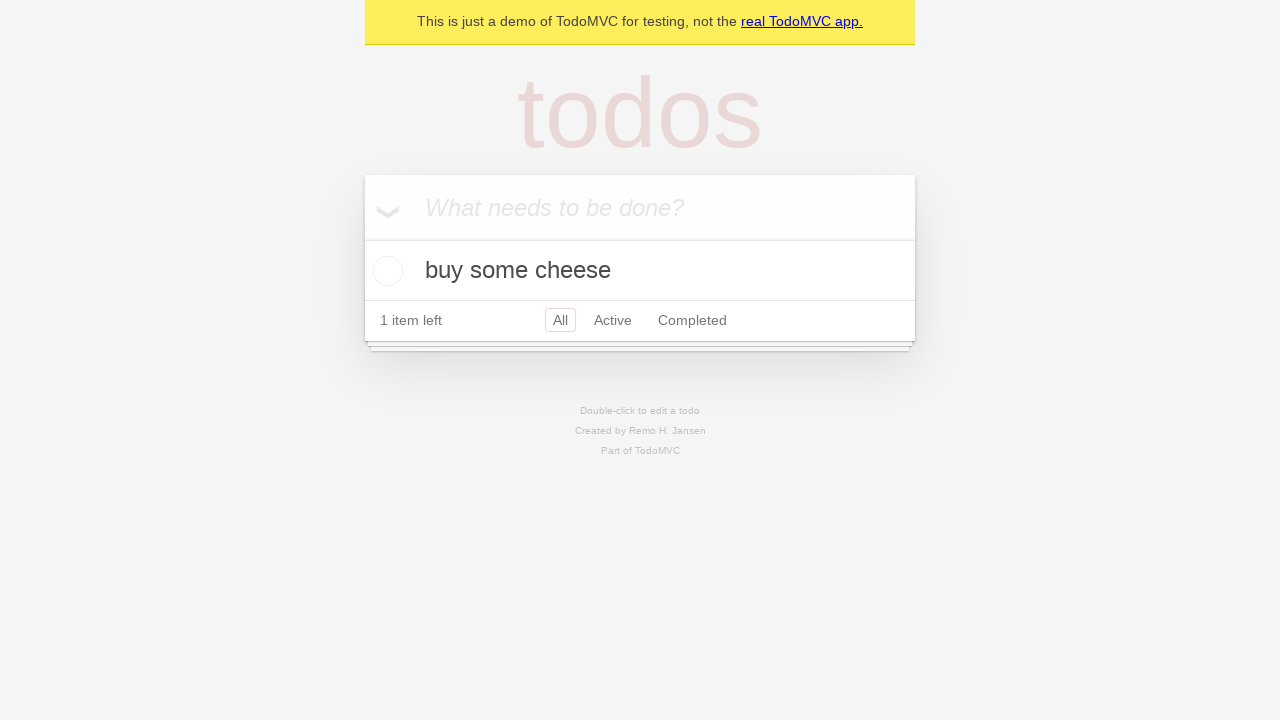

First todo item appeared in the list
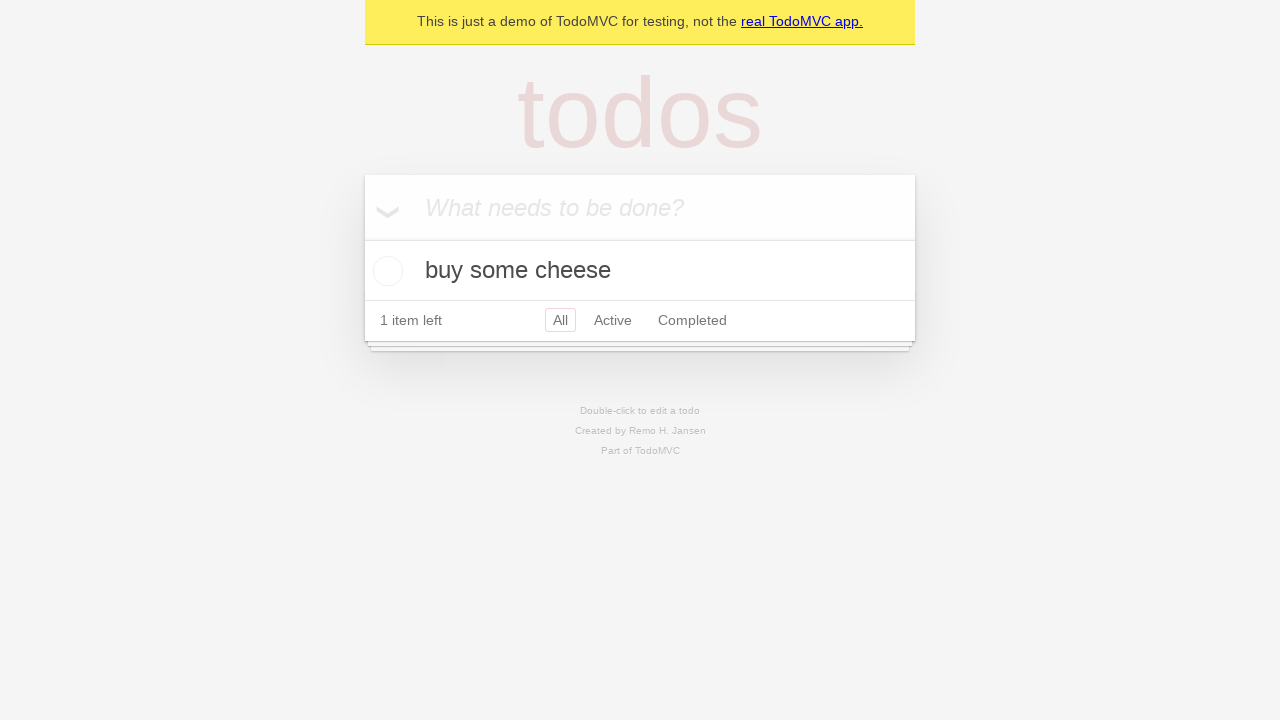

Filled todo input field with 'feed the cat' on internal:attr=[placeholder="What needs to be done?"i]
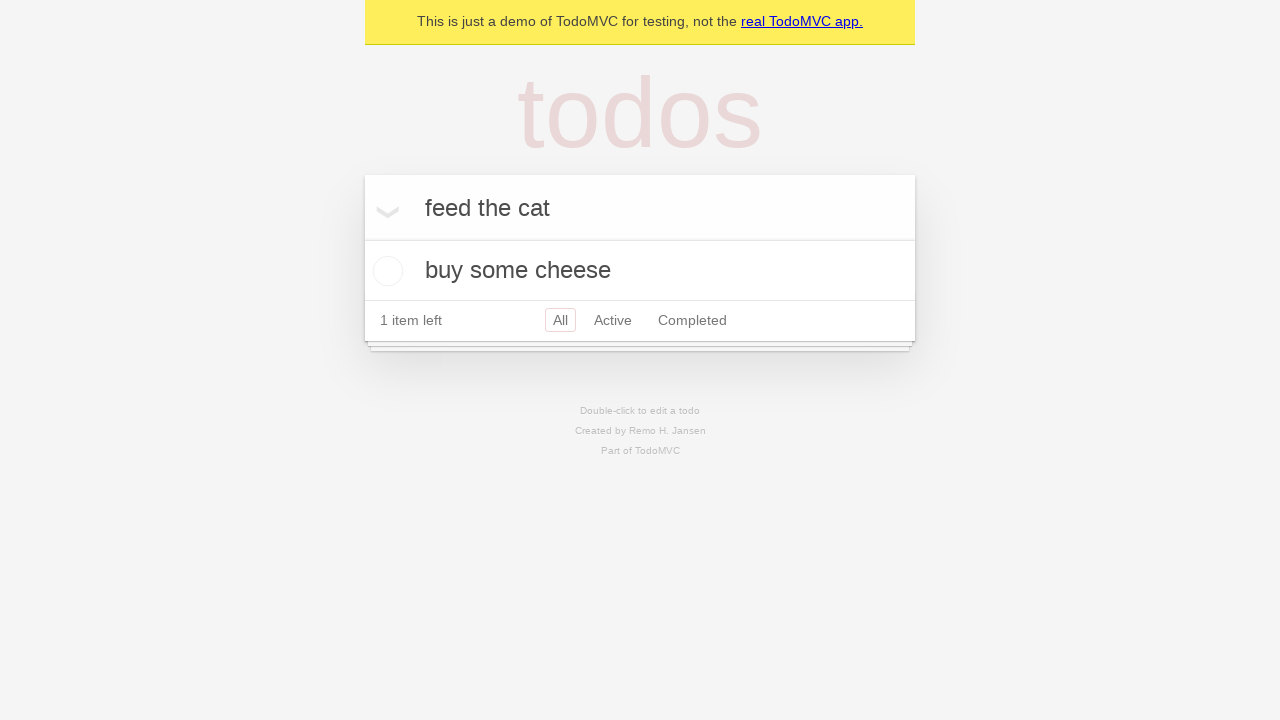

Pressed Enter to create second todo on internal:attr=[placeholder="What needs to be done?"i]
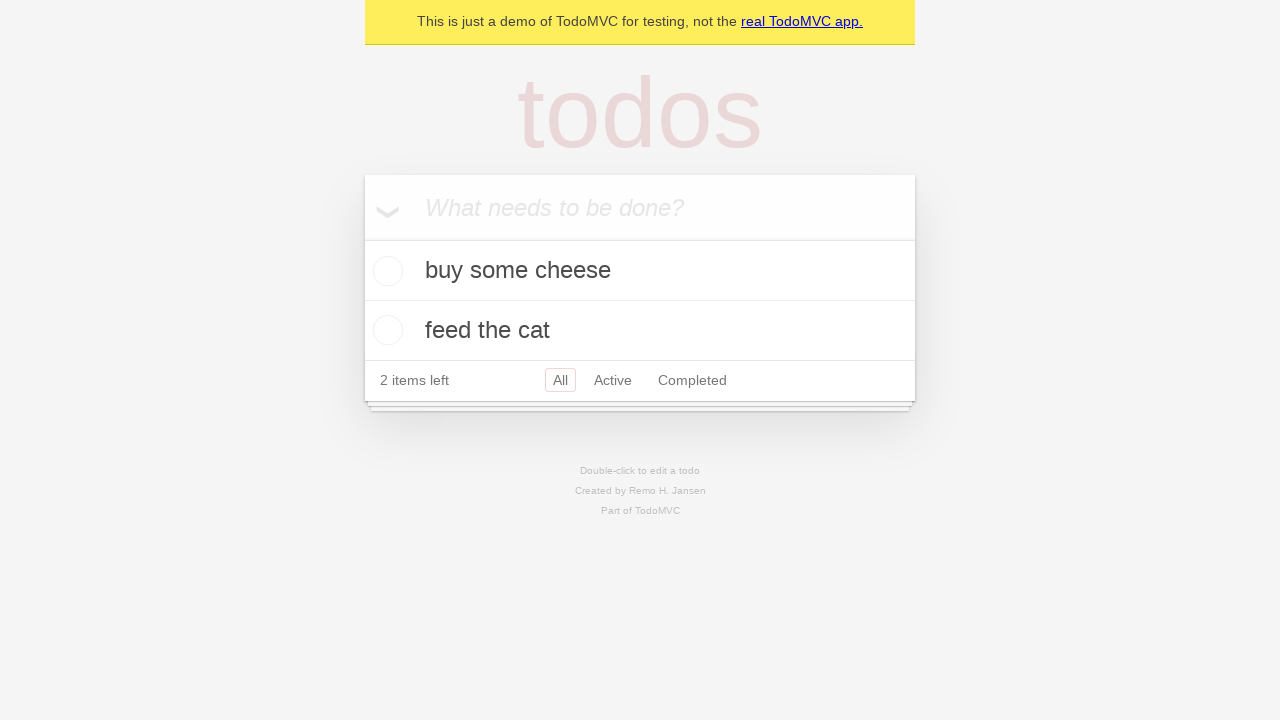

Second todo item appeared in the list, confirming both todos are visible
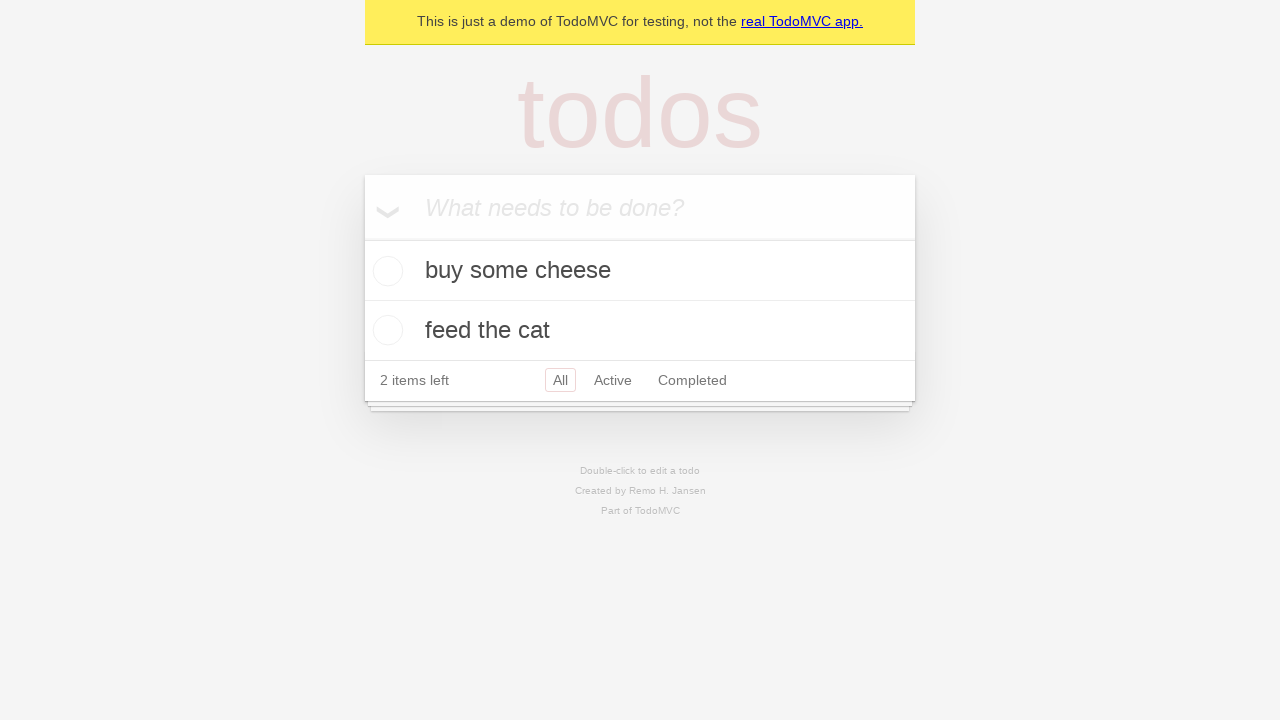

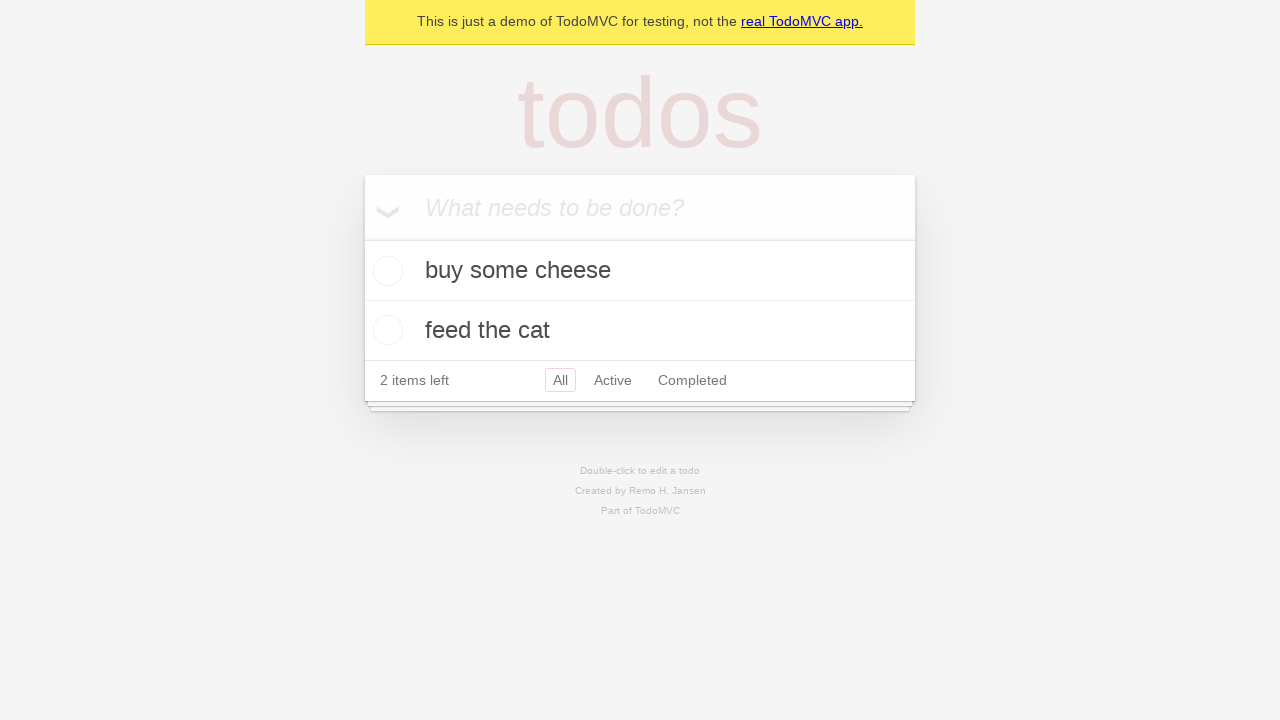